Tests clicking a button with dynamic ID multiple times to verify it remains clickable despite ID changes

Starting URL: http://uitestingplayground.com/dynamicid

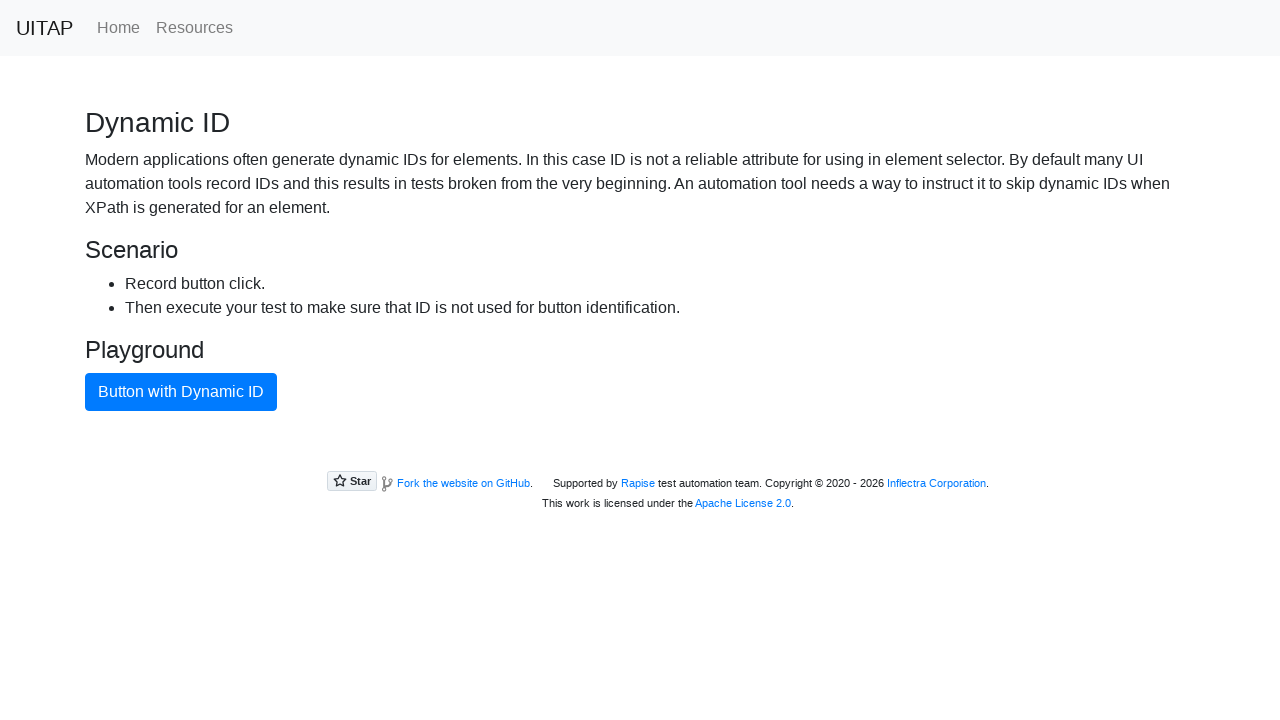

Clicked button with dynamic ID (attempt 1) at (181, 392) on button.btn.btn-primary
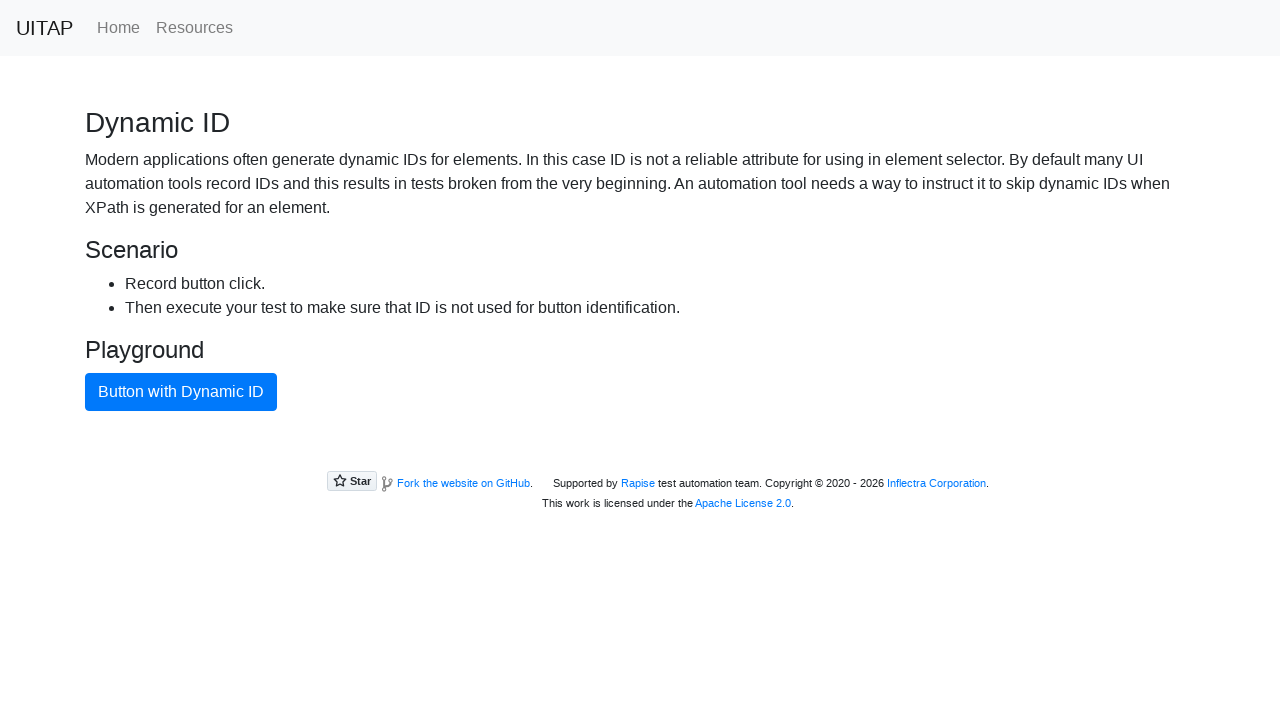

Button with dynamic ID is present after click
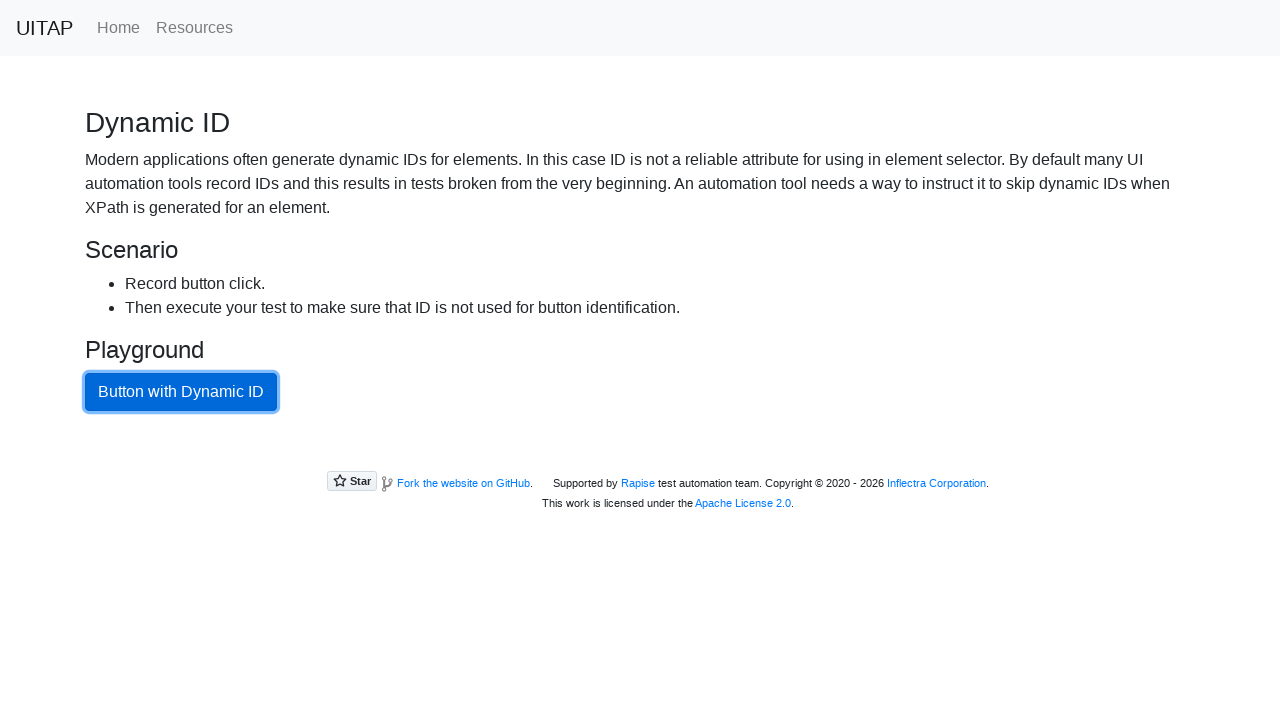

Reloaded page to simulate ID change
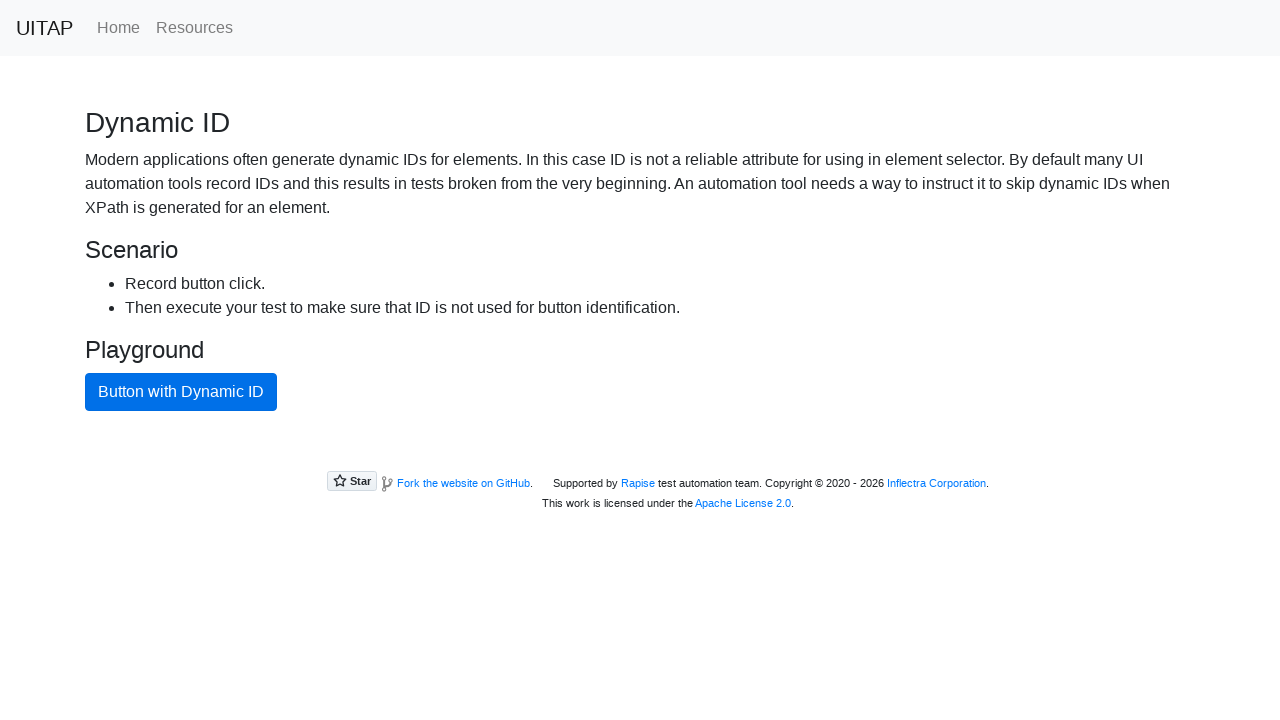

Button with new dynamic ID is present after reload
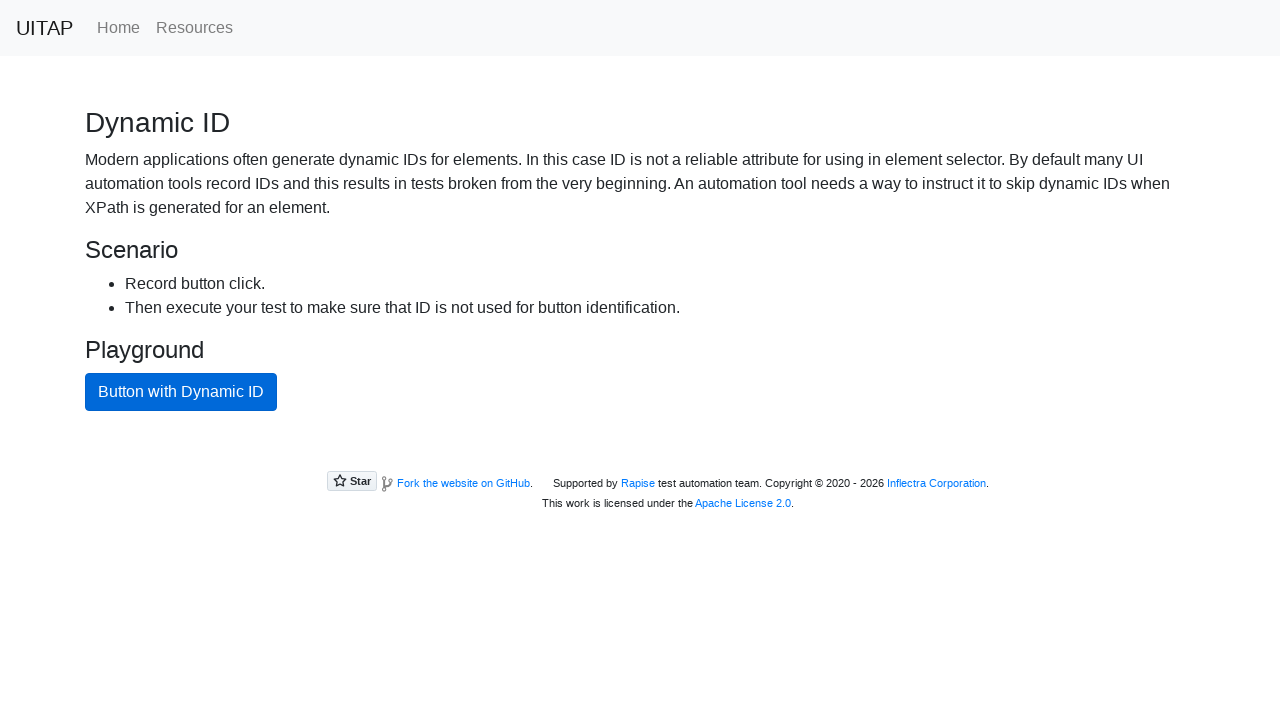

Clicked button with dynamic ID (attempt 2) at (181, 392) on button.btn.btn-primary
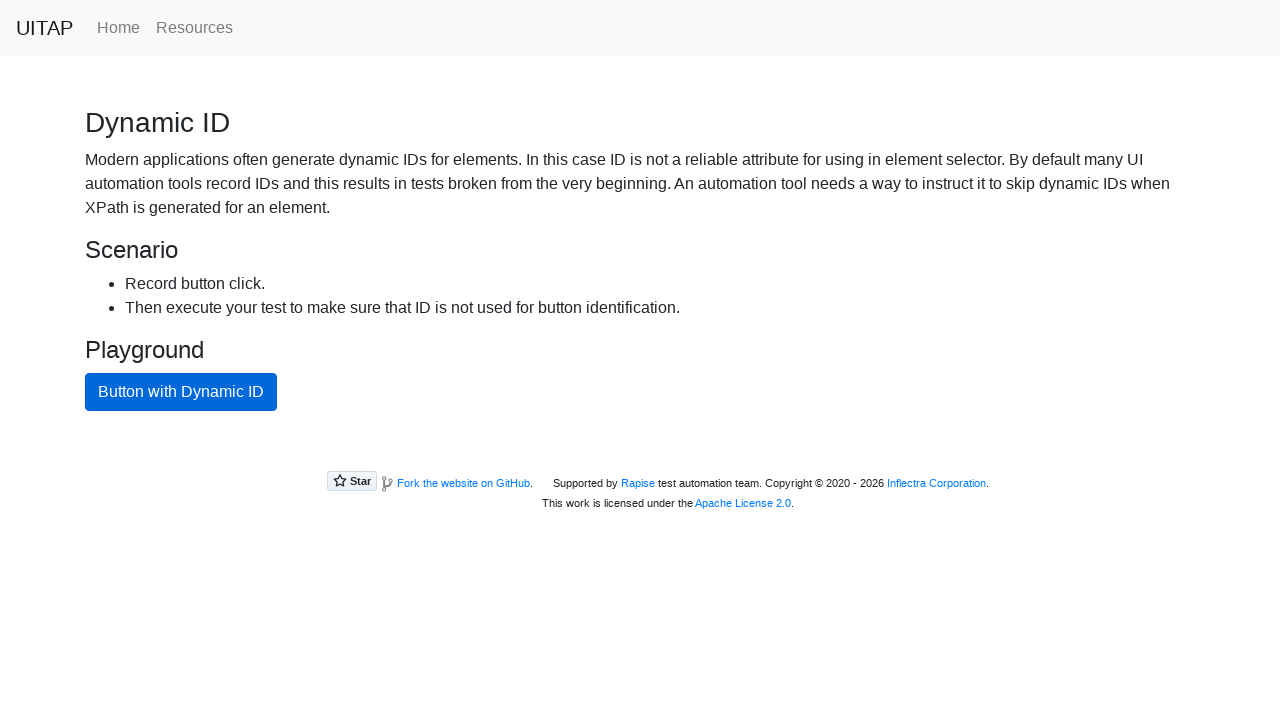

Button with dynamic ID is present after click
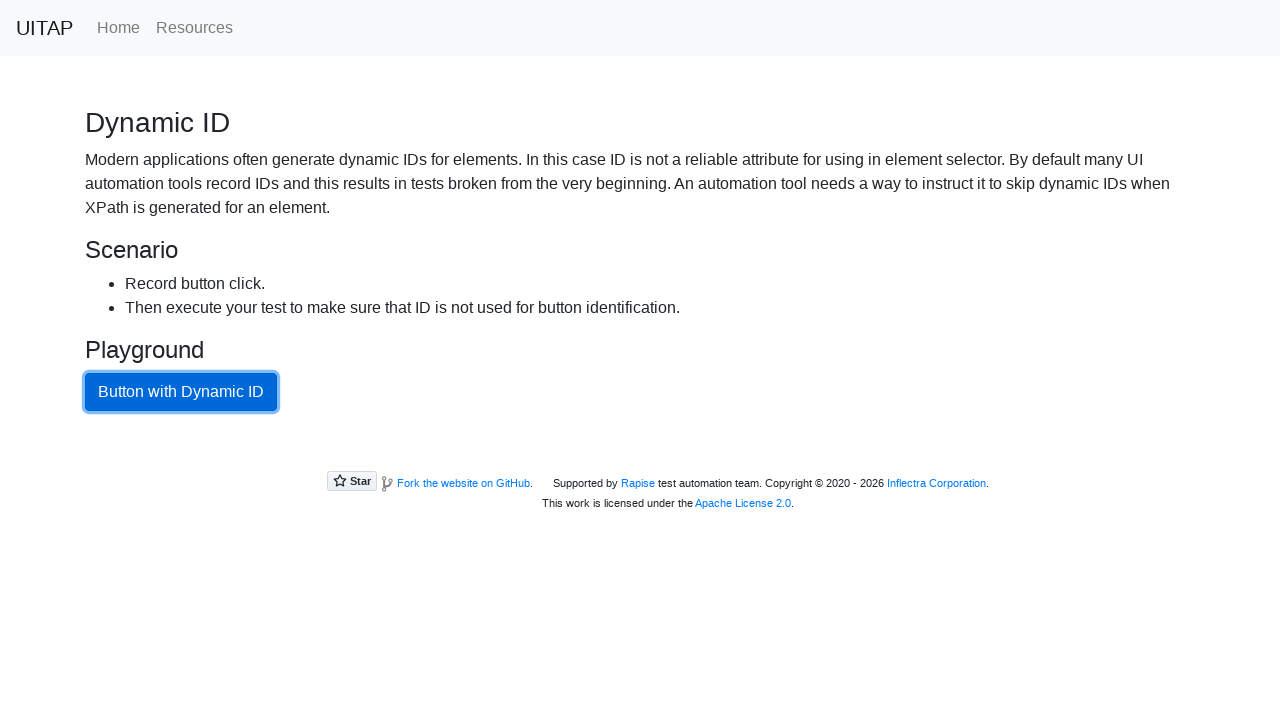

Reloaded page to simulate ID change
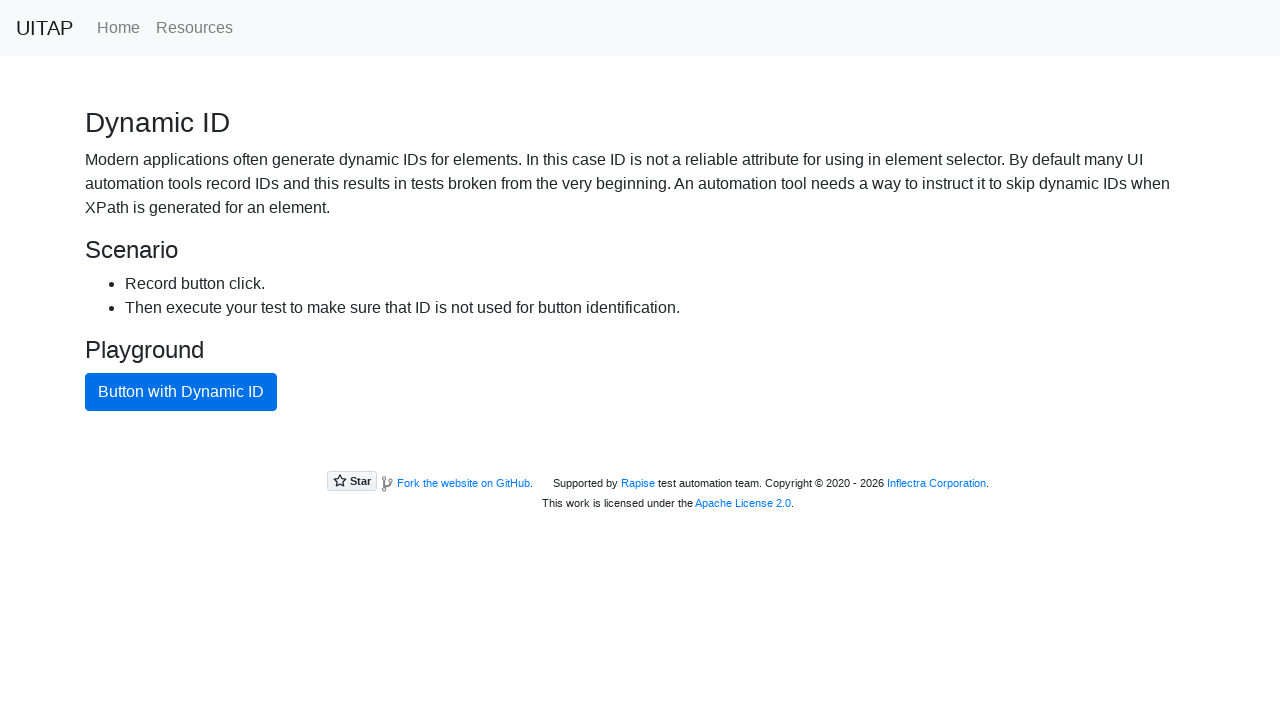

Button with new dynamic ID is present after reload
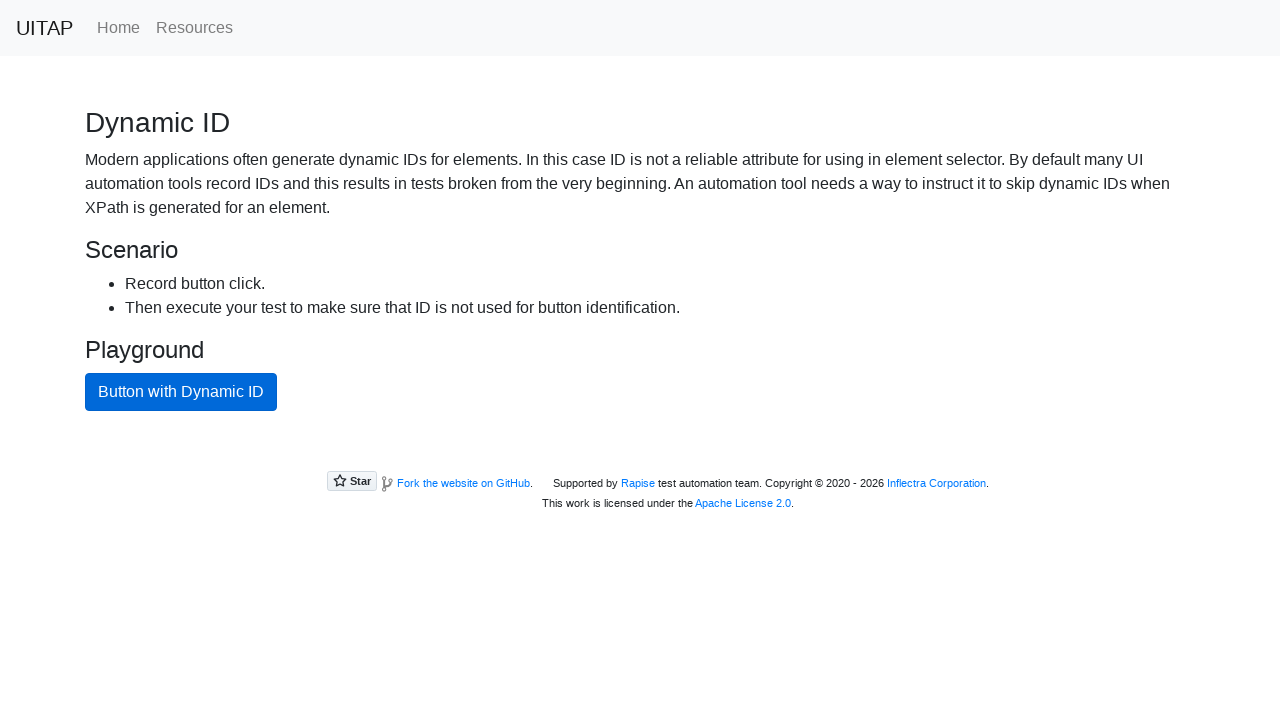

Clicked button with dynamic ID (attempt 3) at (181, 392) on button.btn.btn-primary
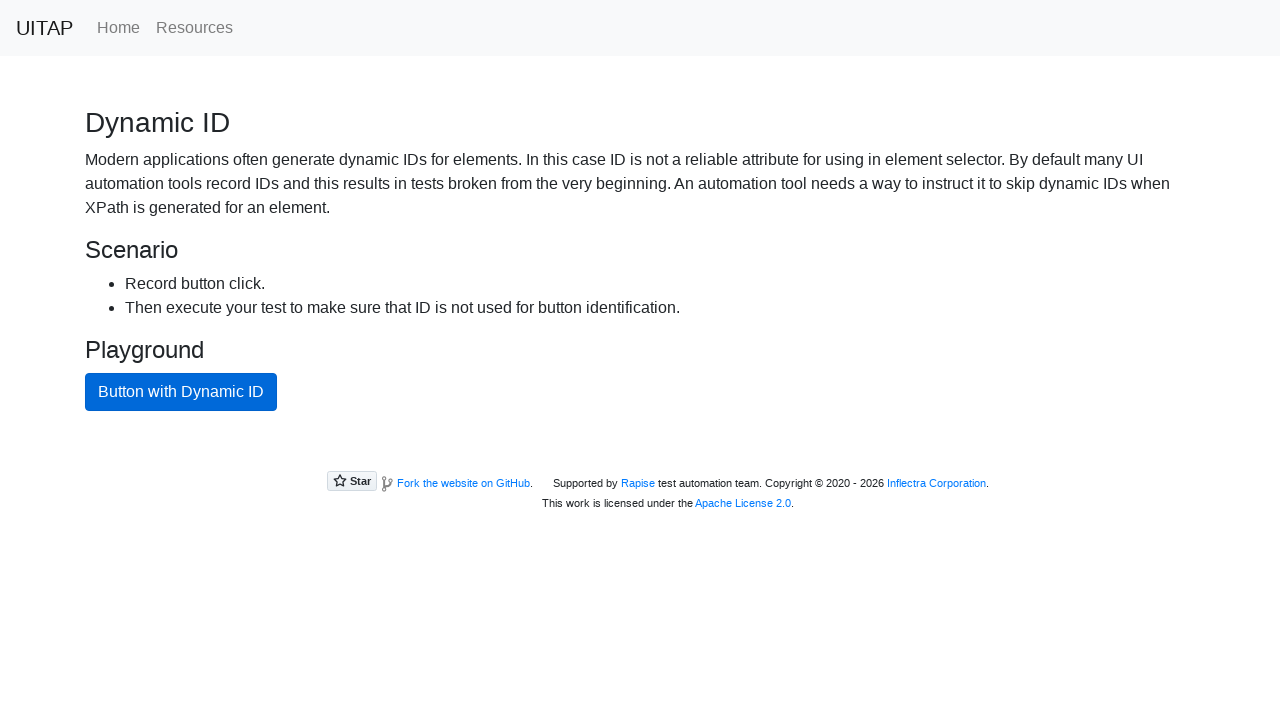

Button with dynamic ID is present after click
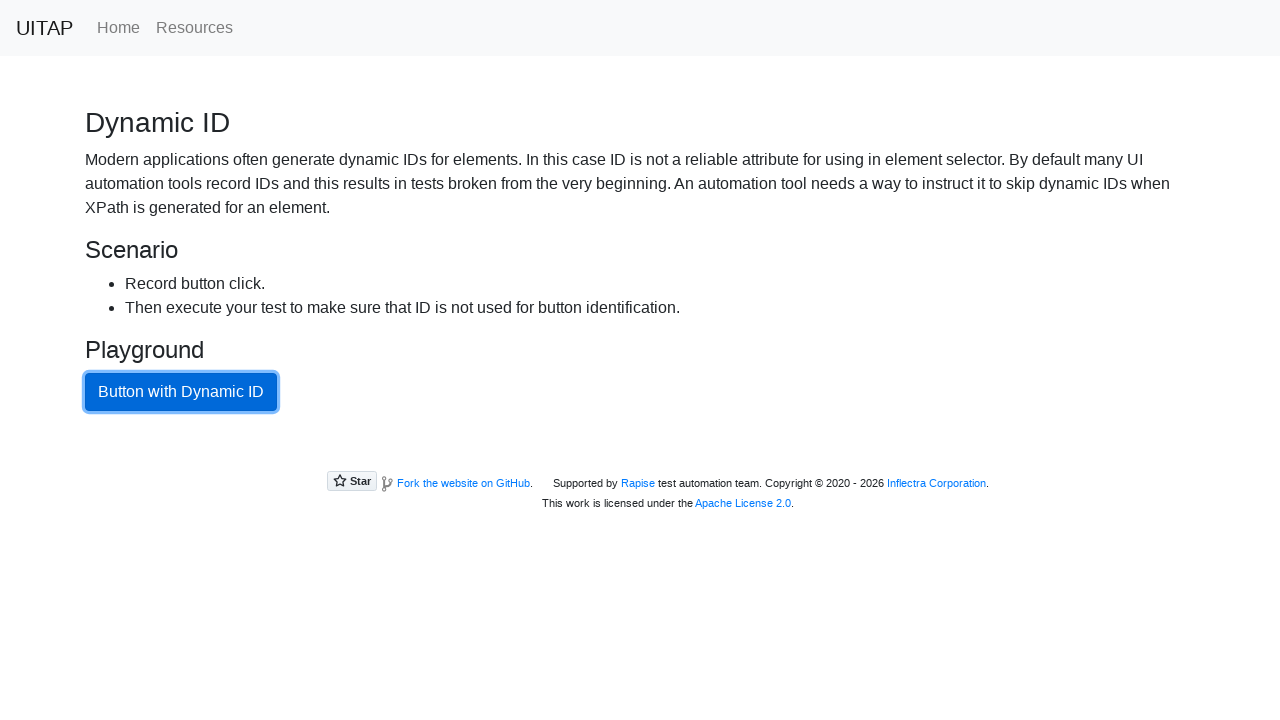

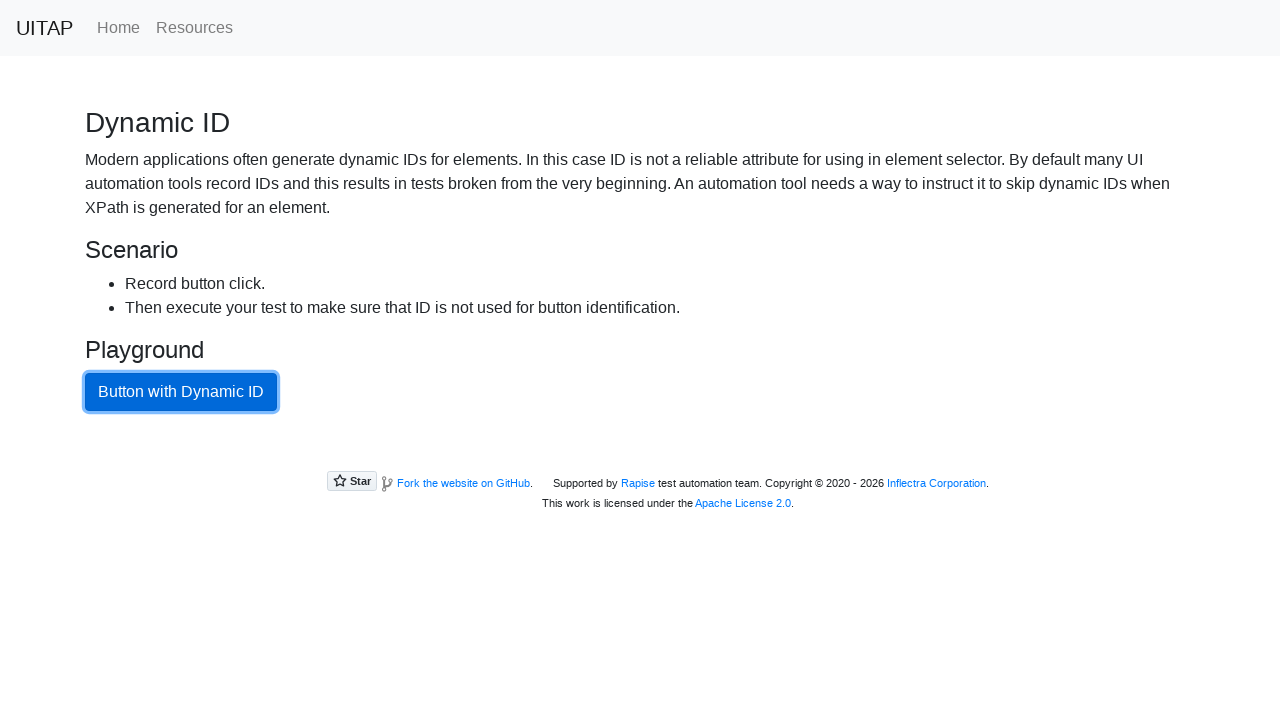